Navigates to a dashboard page and scrolls left by 1000 pixels using JavaScript execution

Starting URL: https://dashboards.handmadeinteractive.com/jasonlove/

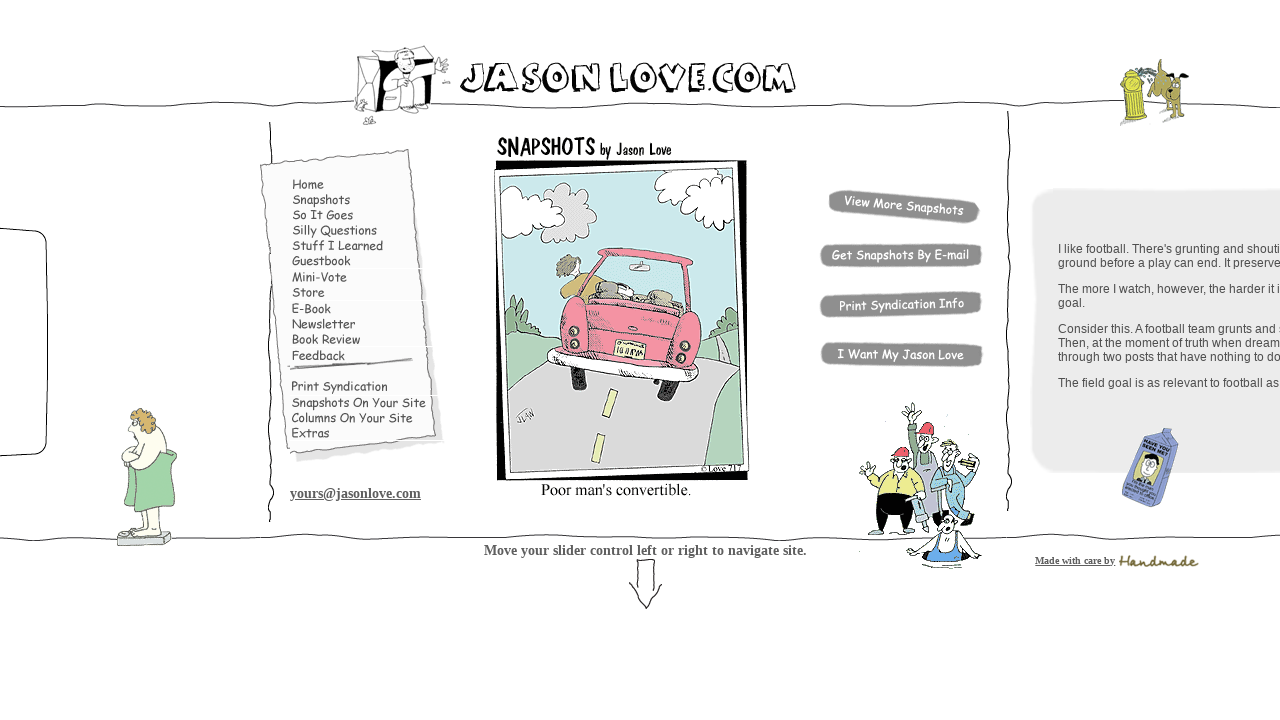

Waited 3 seconds for dashboard page to fully load
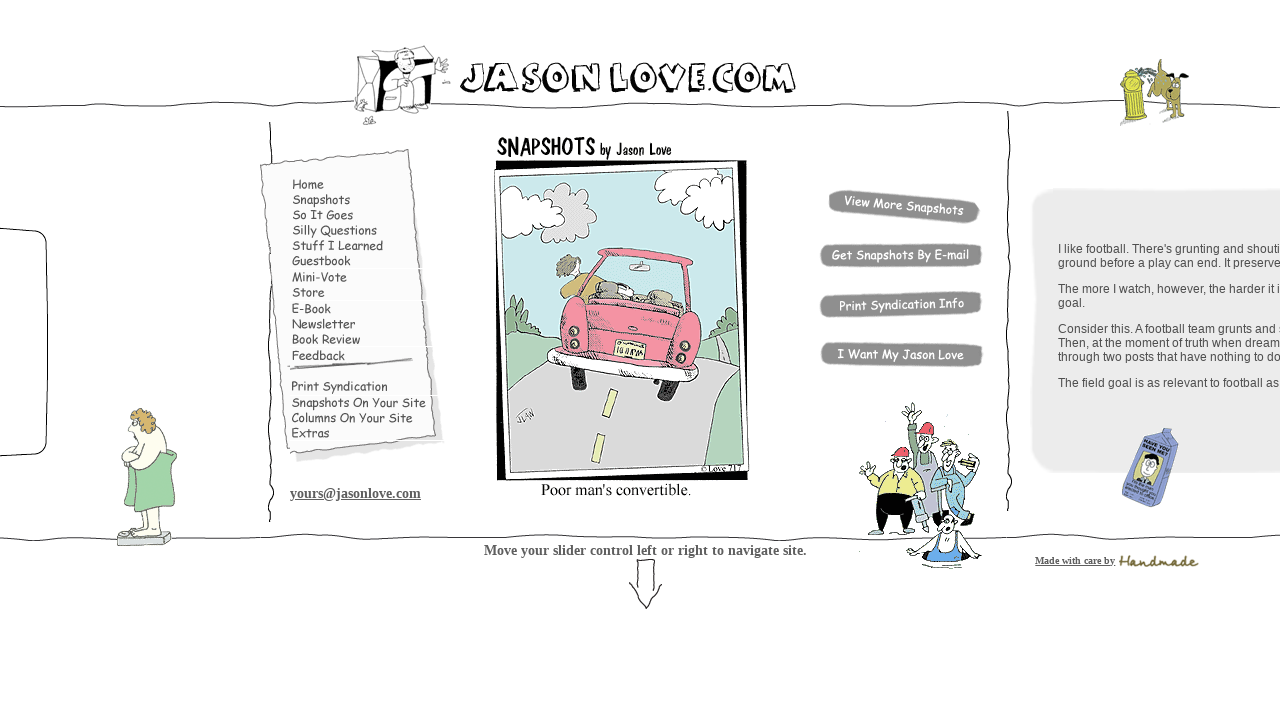

Scrolled left by 1000 pixels using JavaScript
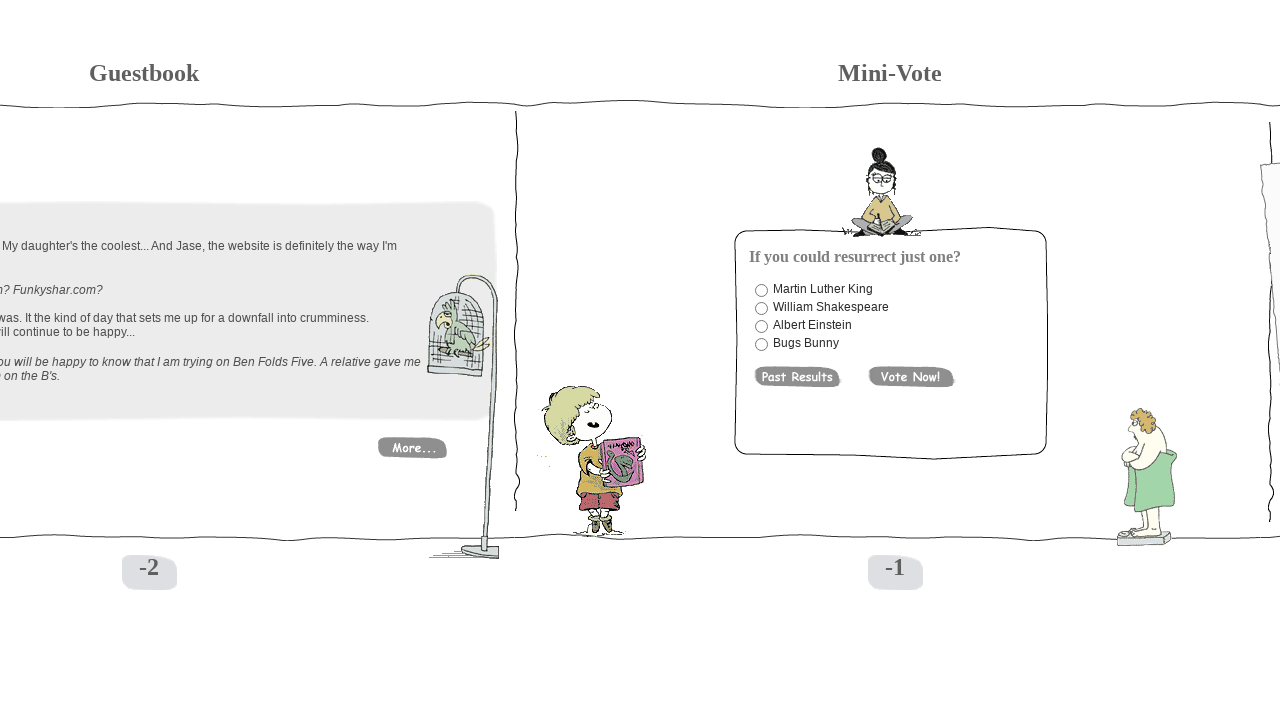

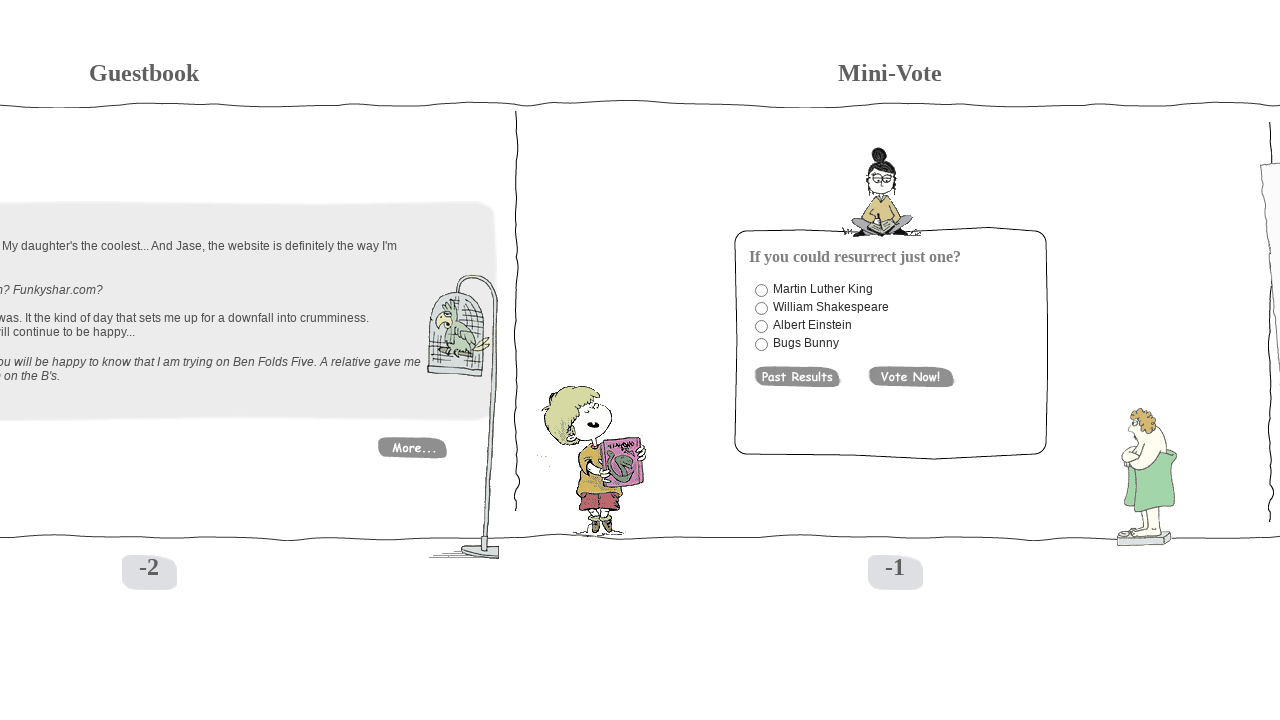